Tests adding a track to playlist by clicking a plus button and verifying the playlist contains the expected track

Starting URL: https://vite-react-alpha-lemon.vercel.app/

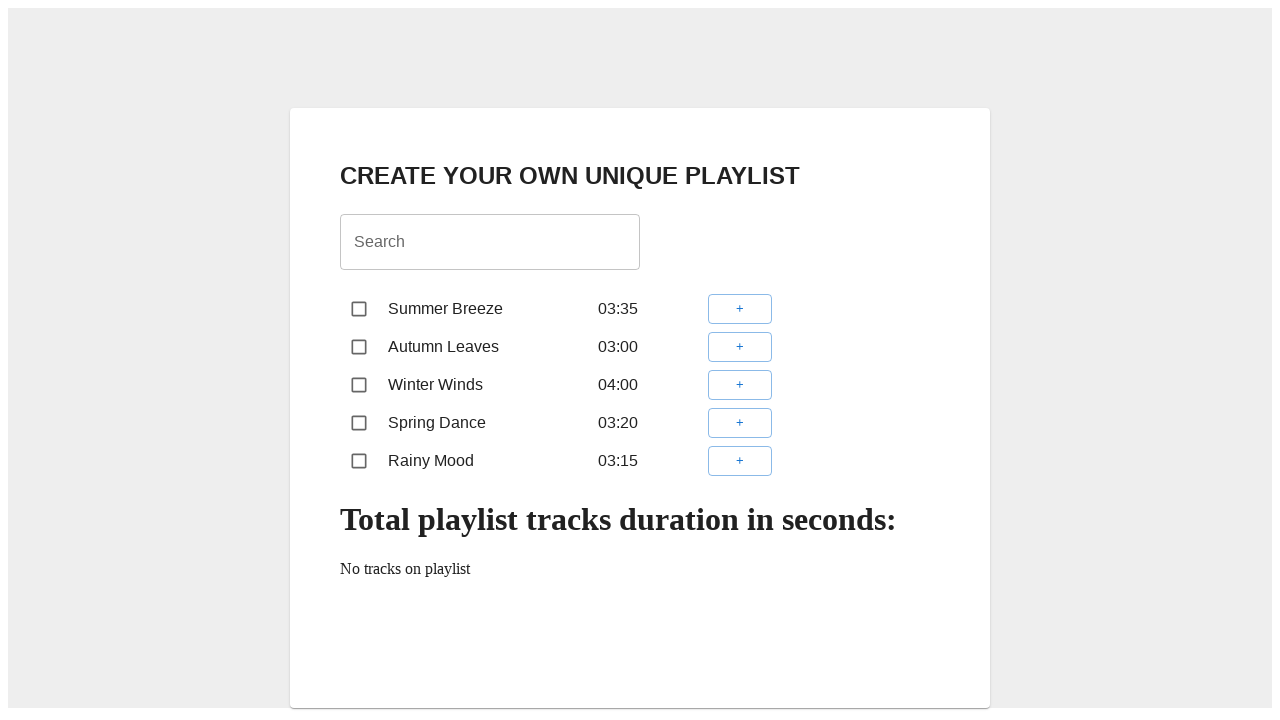

Clicked the plus button to add track to playlist at (740, 423) on button >> nth=3
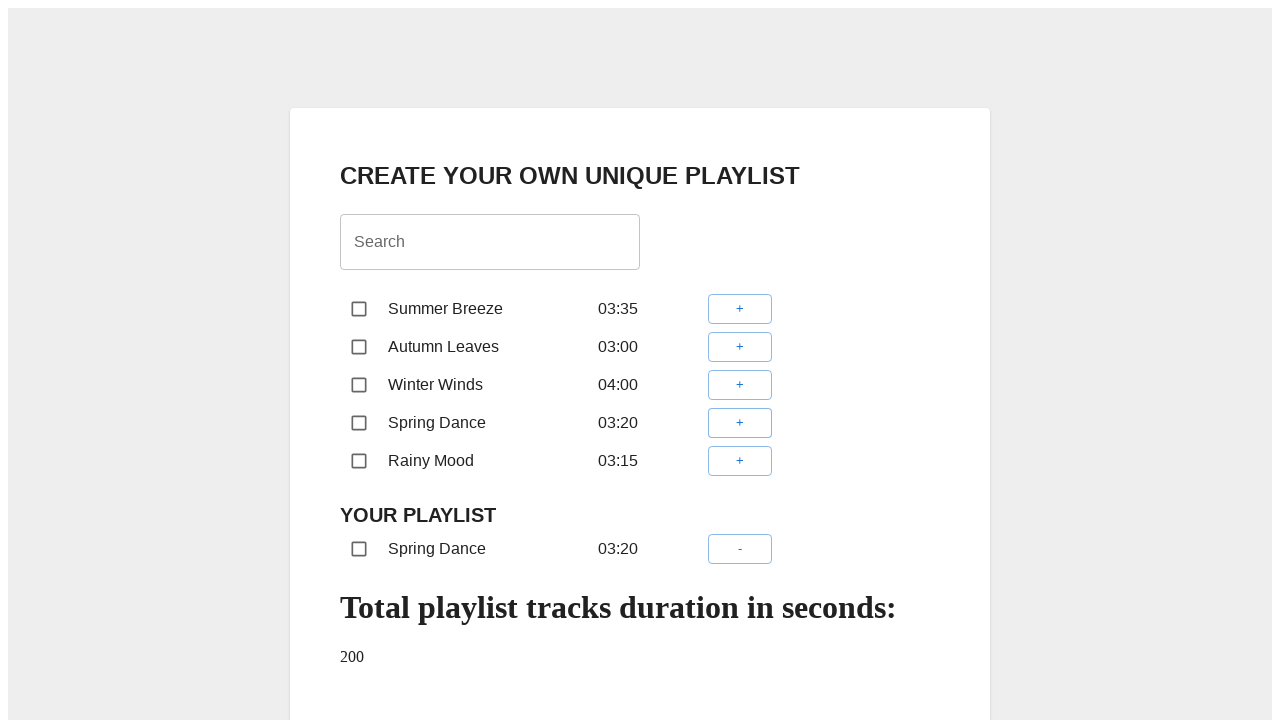

Playlist element loaded and is visible
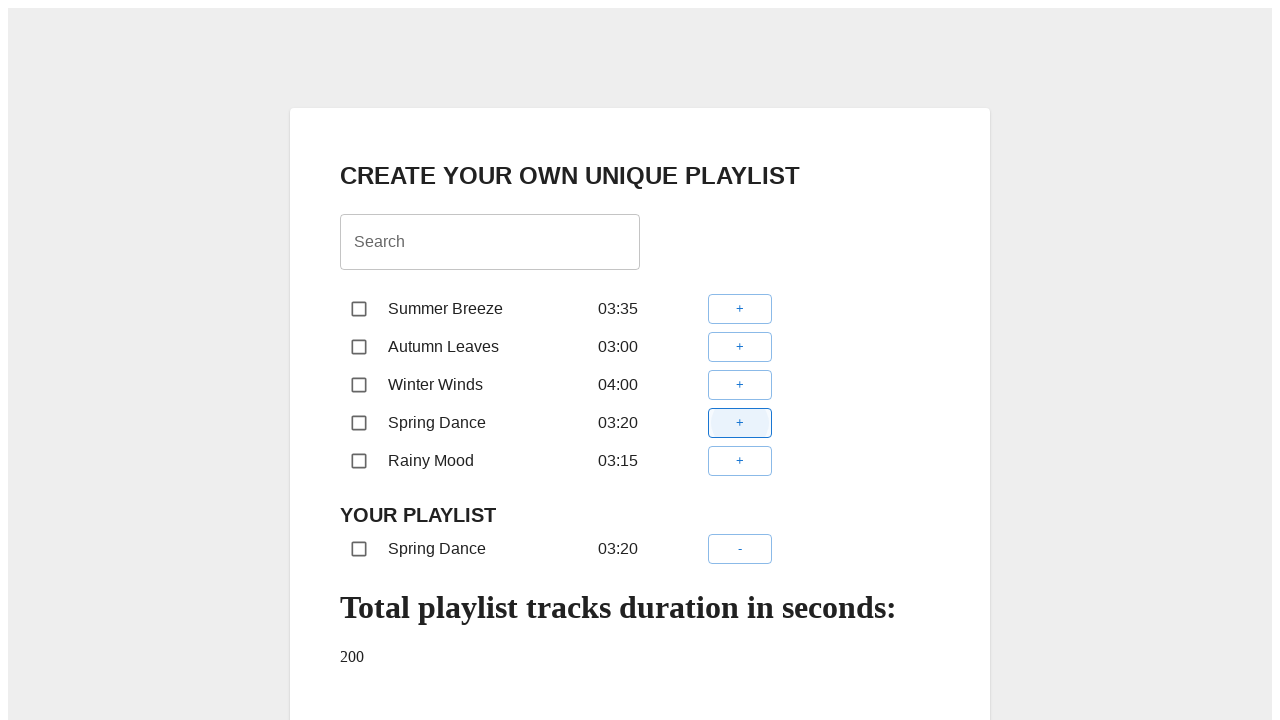

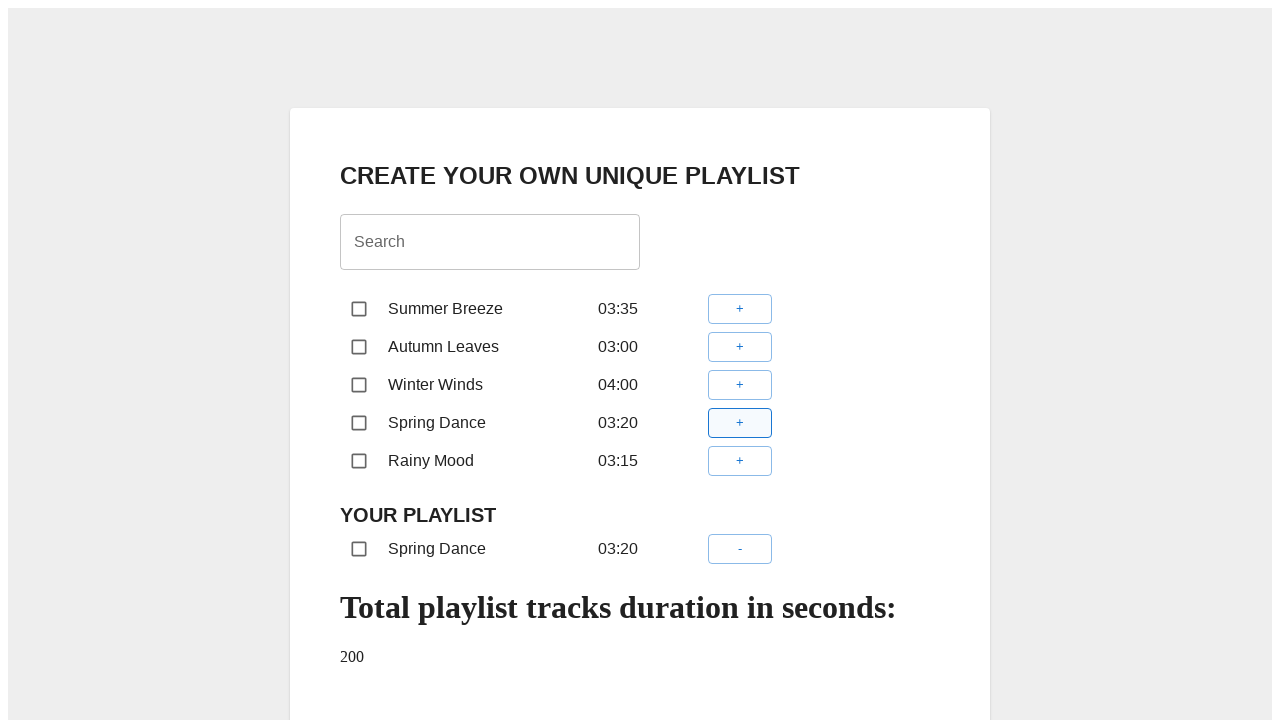